Tests drag and drop functionality on jQuery UI demo page by dragging an element from source to target within an iframe

Starting URL: http://jqueryui.com/droppable/#default

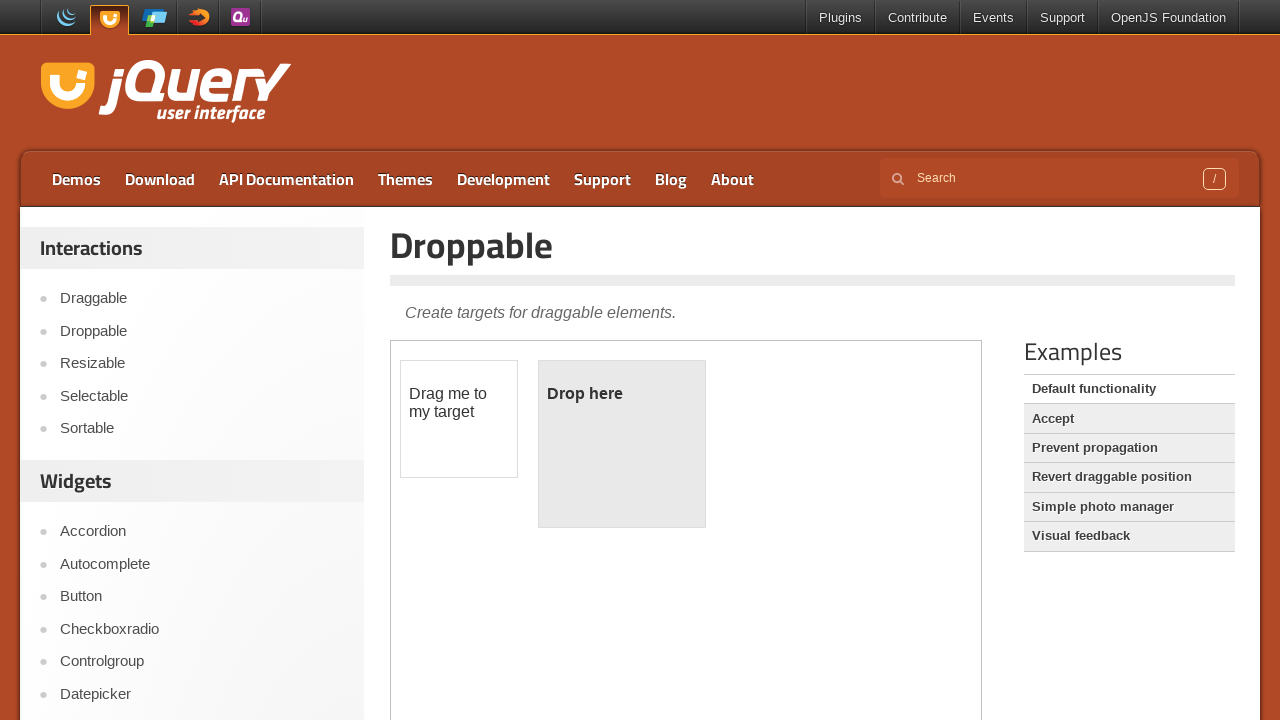

Located demo iframe
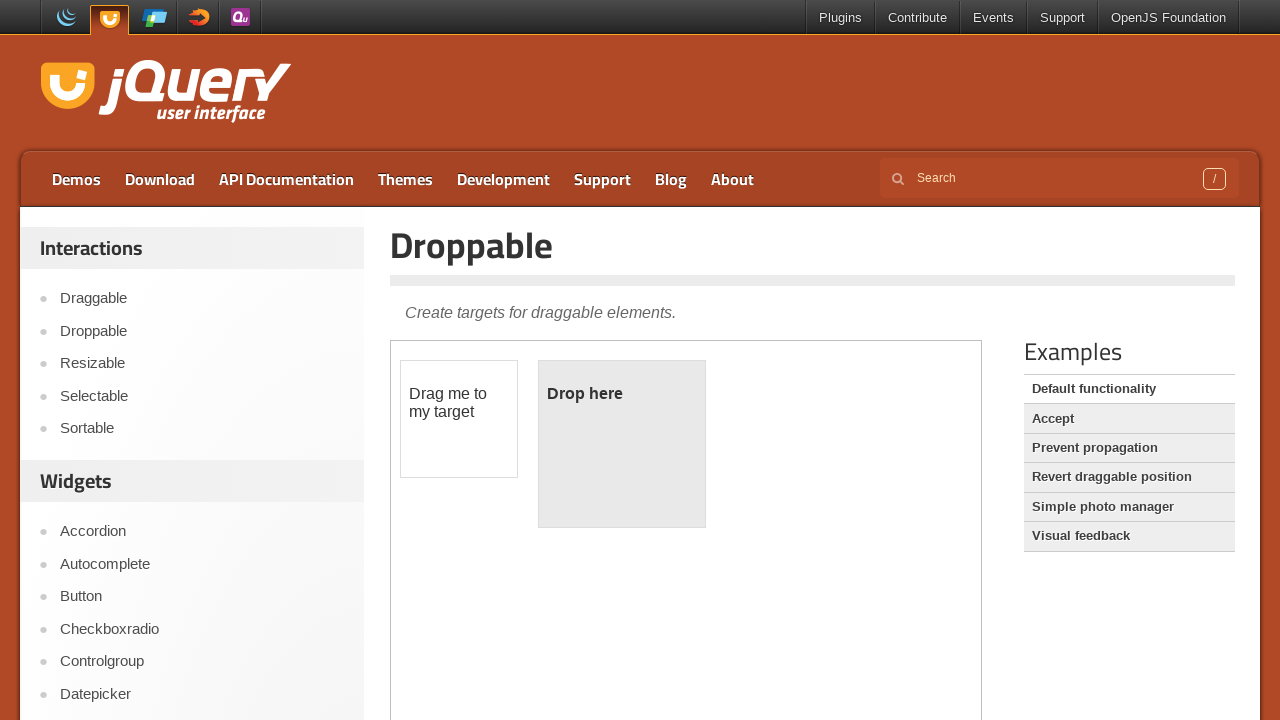

Located draggable element within iframe
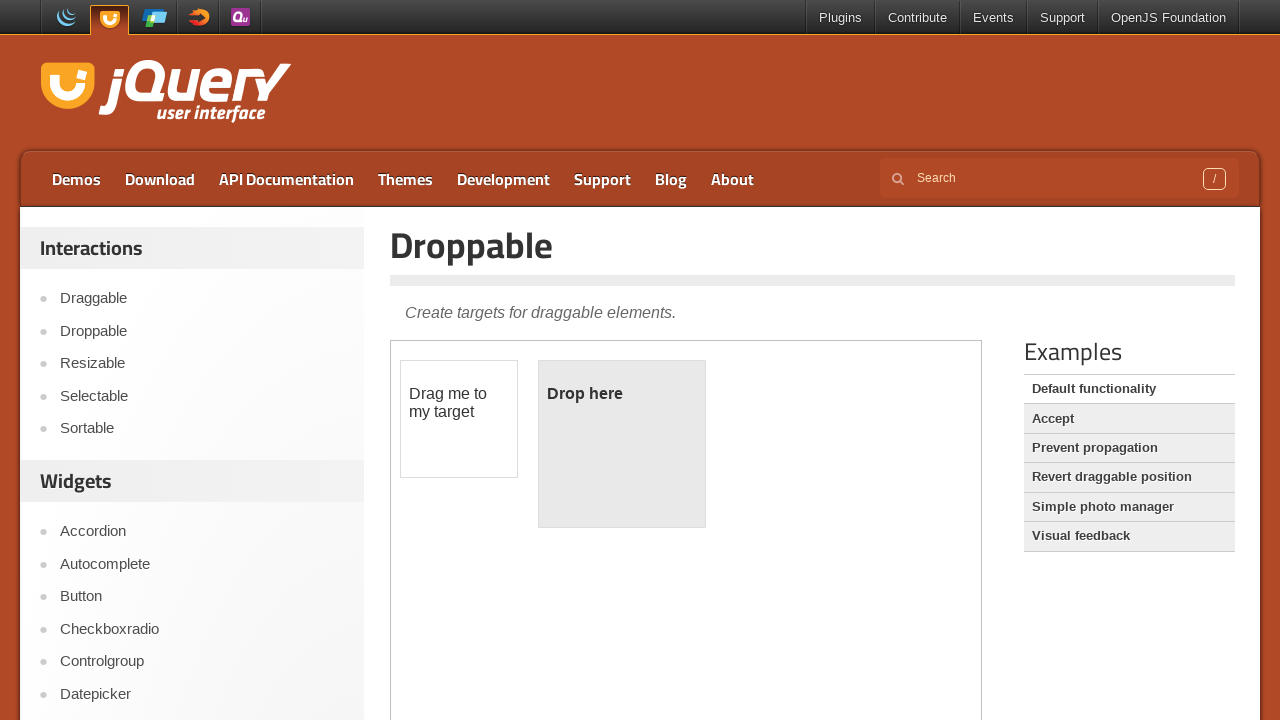

Located droppable target element within iframe
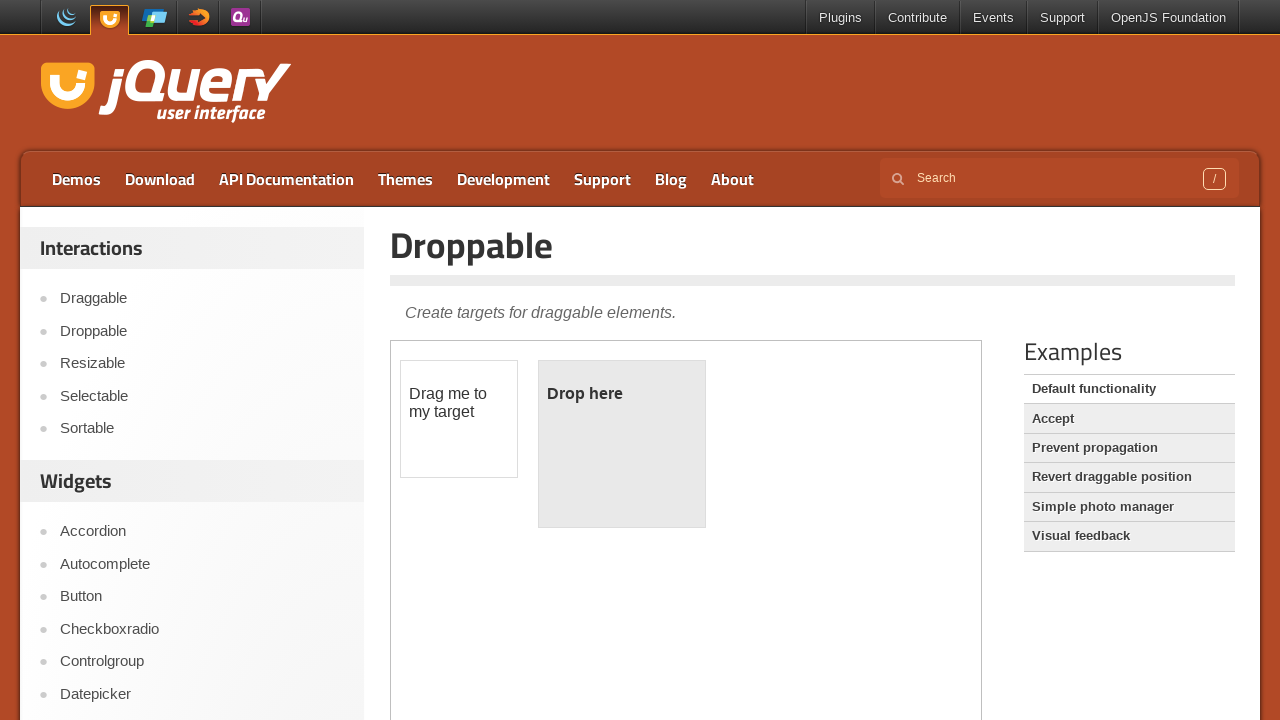

Dragged element from source to target at (622, 444)
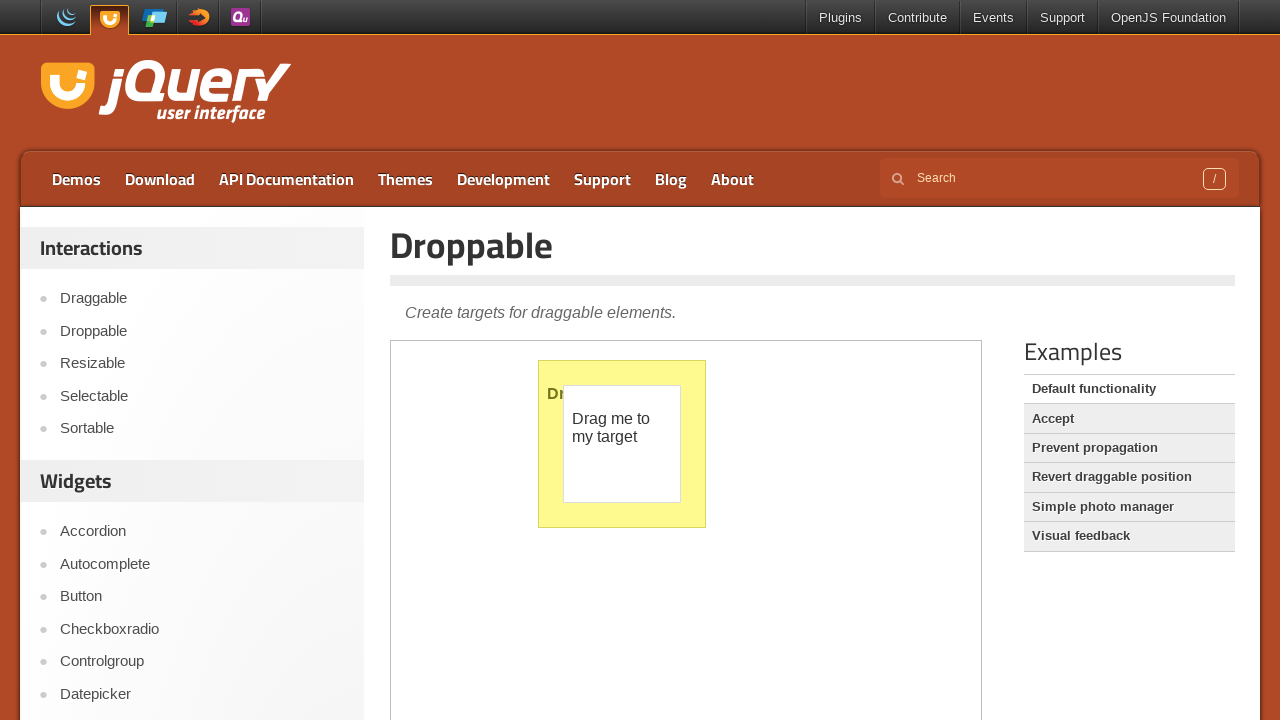

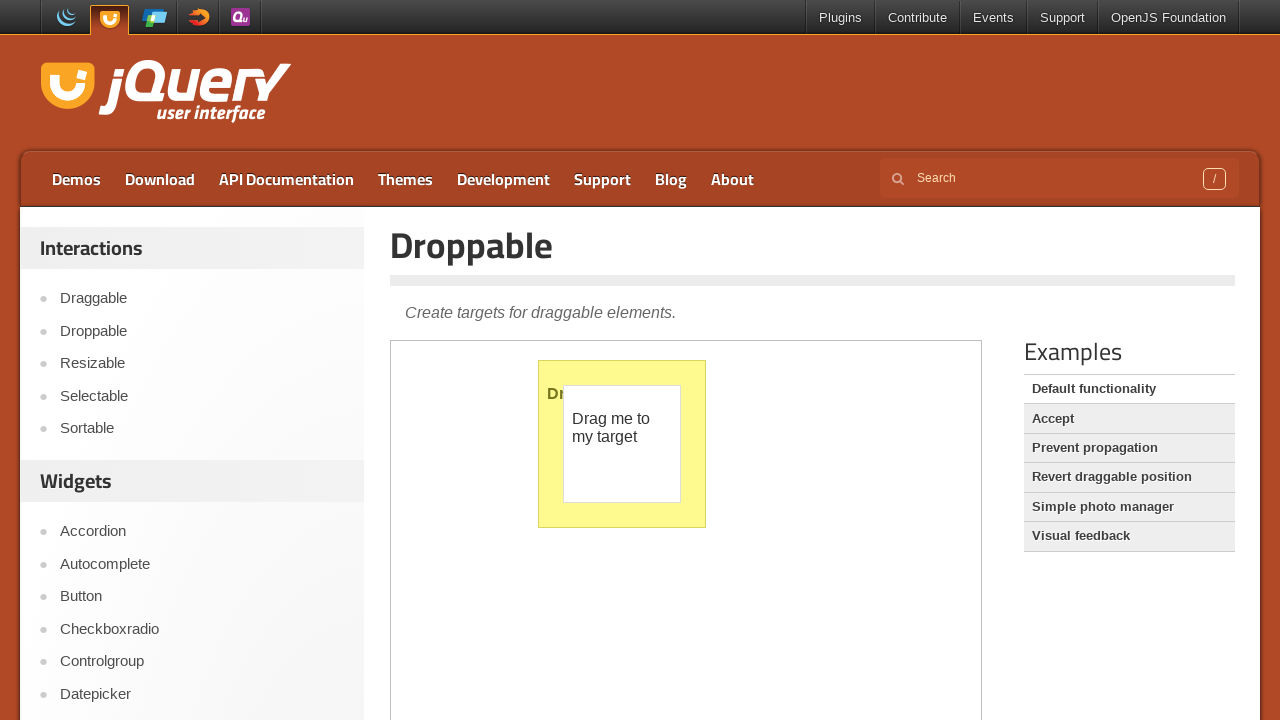